Navigates to the Chess.com home page and verifies it loads successfully

Starting URL: https://www.chess.com/home

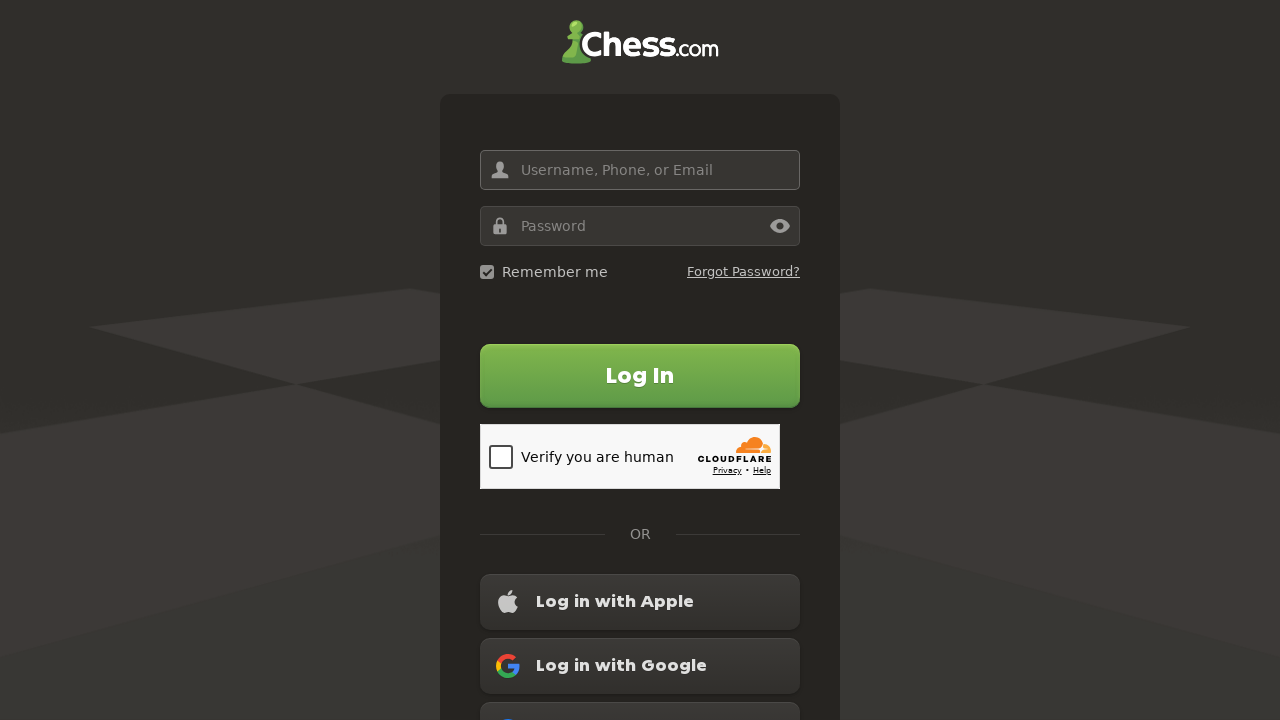

Navigated to Chess.com home page
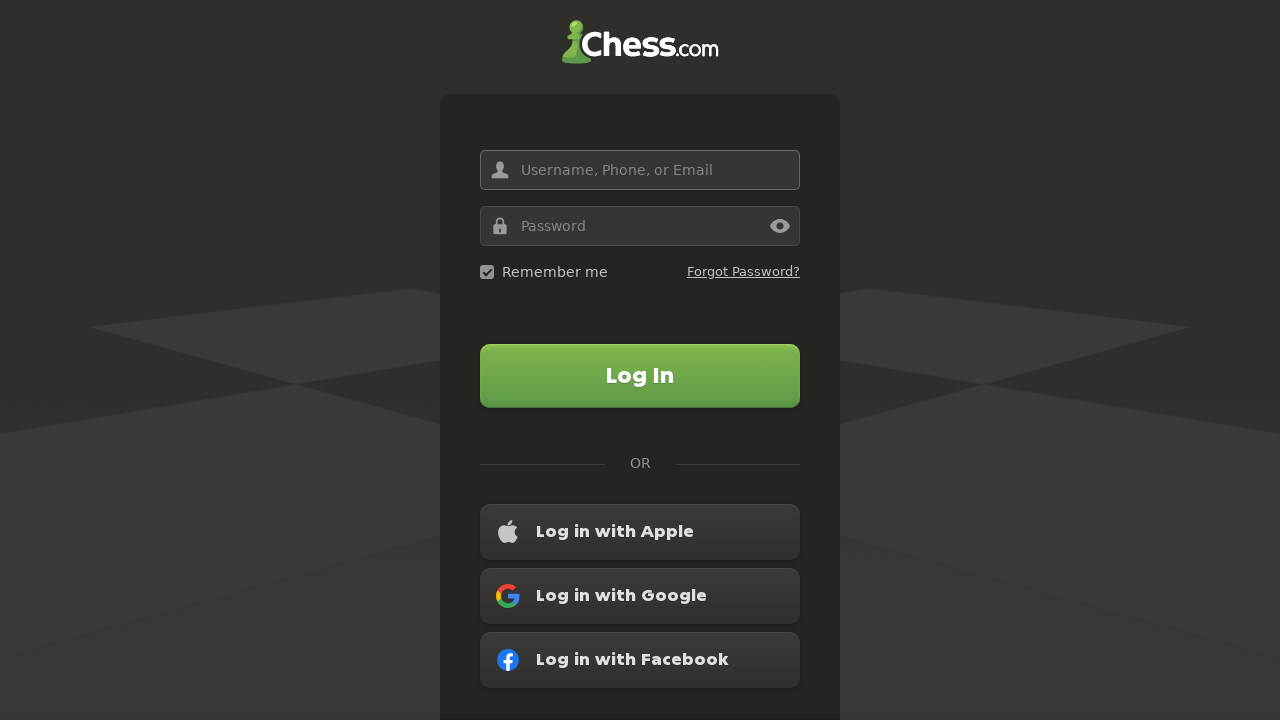

Page DOM content loaded successfully
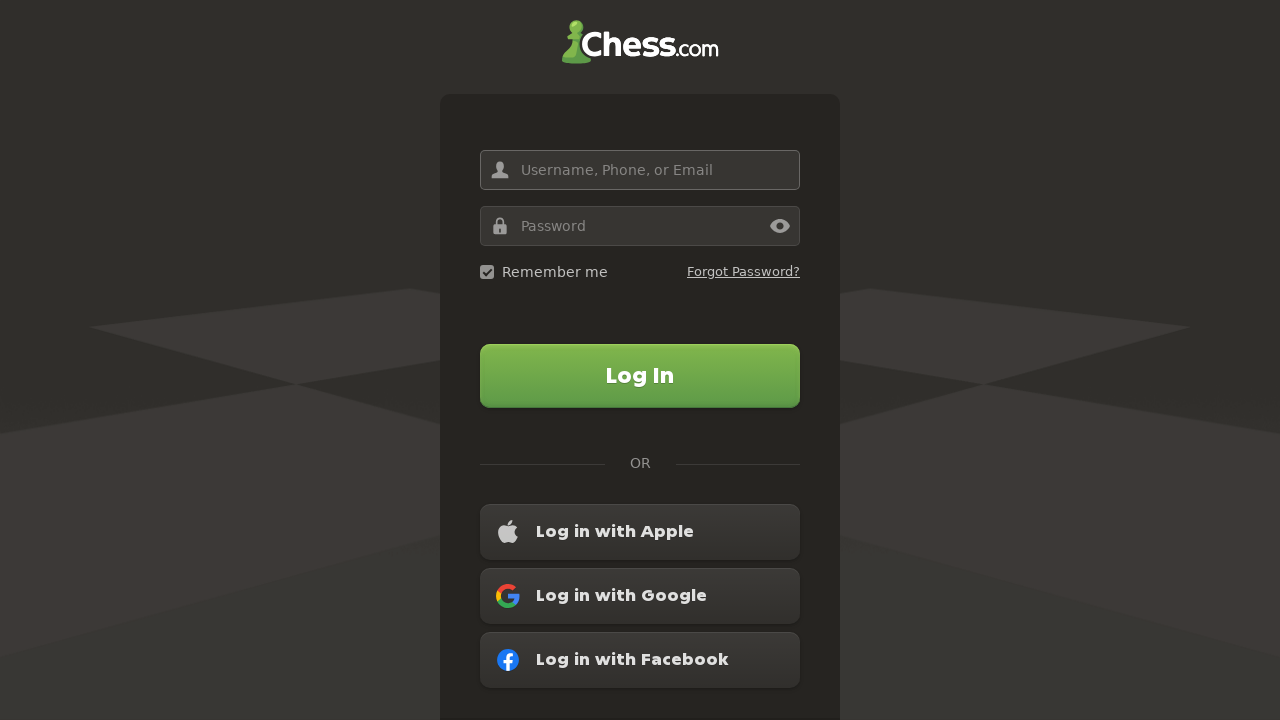

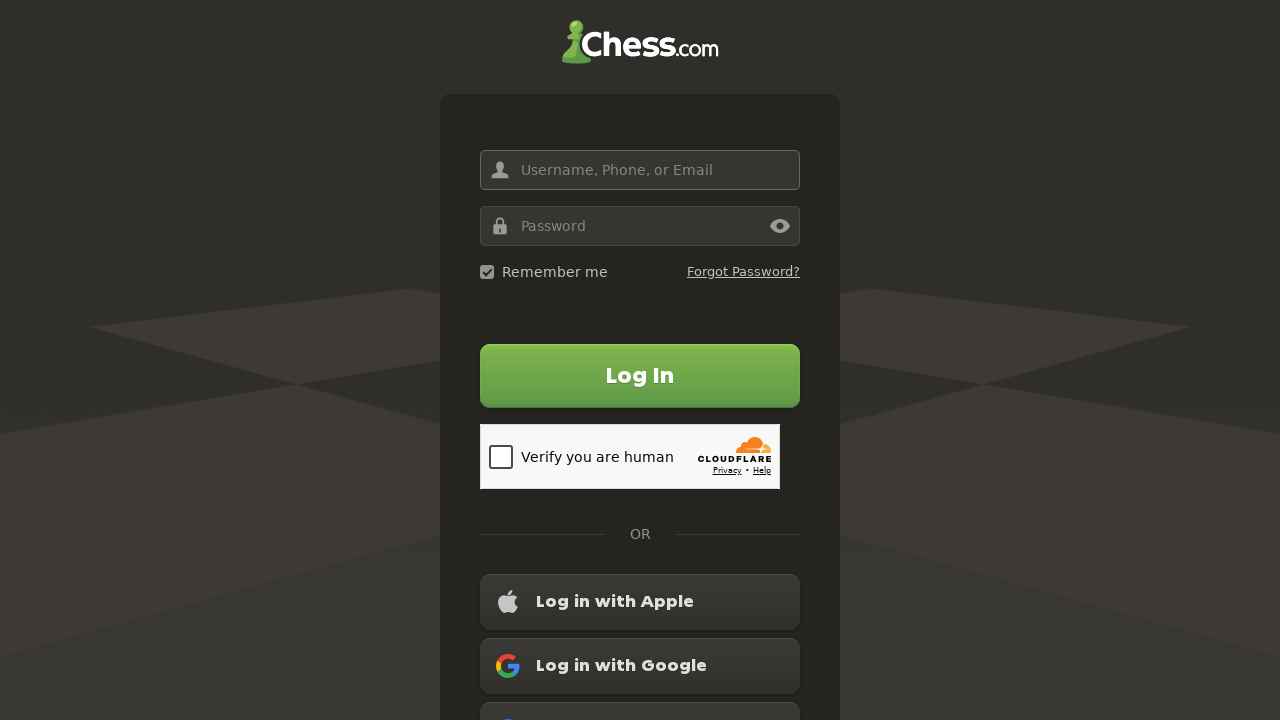